Tests the Lite link by clicking it and navigating back

Starting URL: http://www.zombieipsum.com/

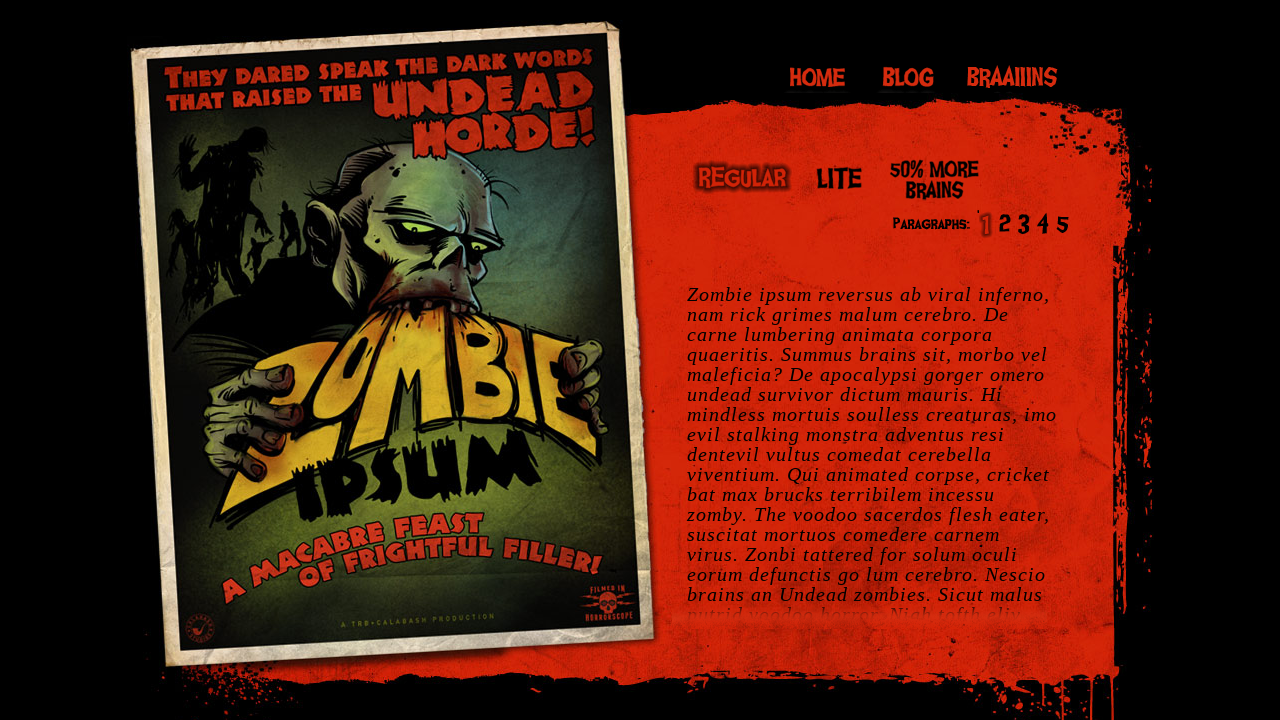

Clicked on Lite link at (838, 178) on #lite
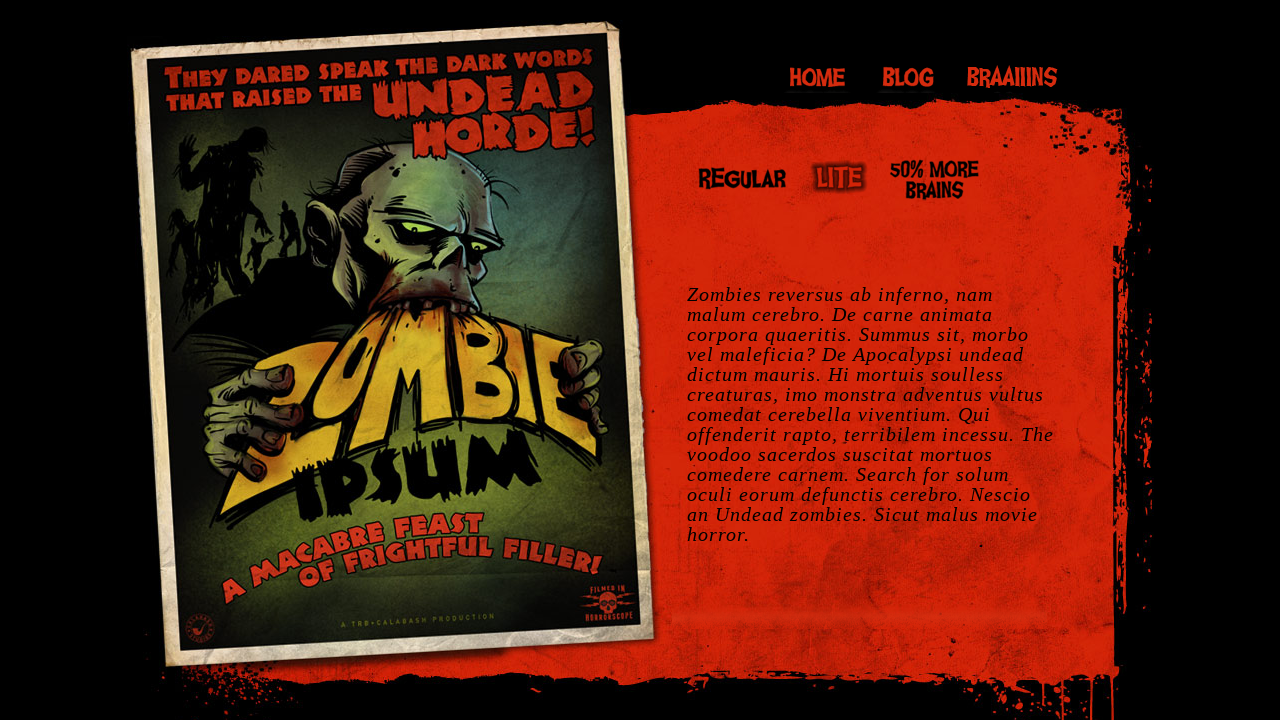

Navigated back to previous page
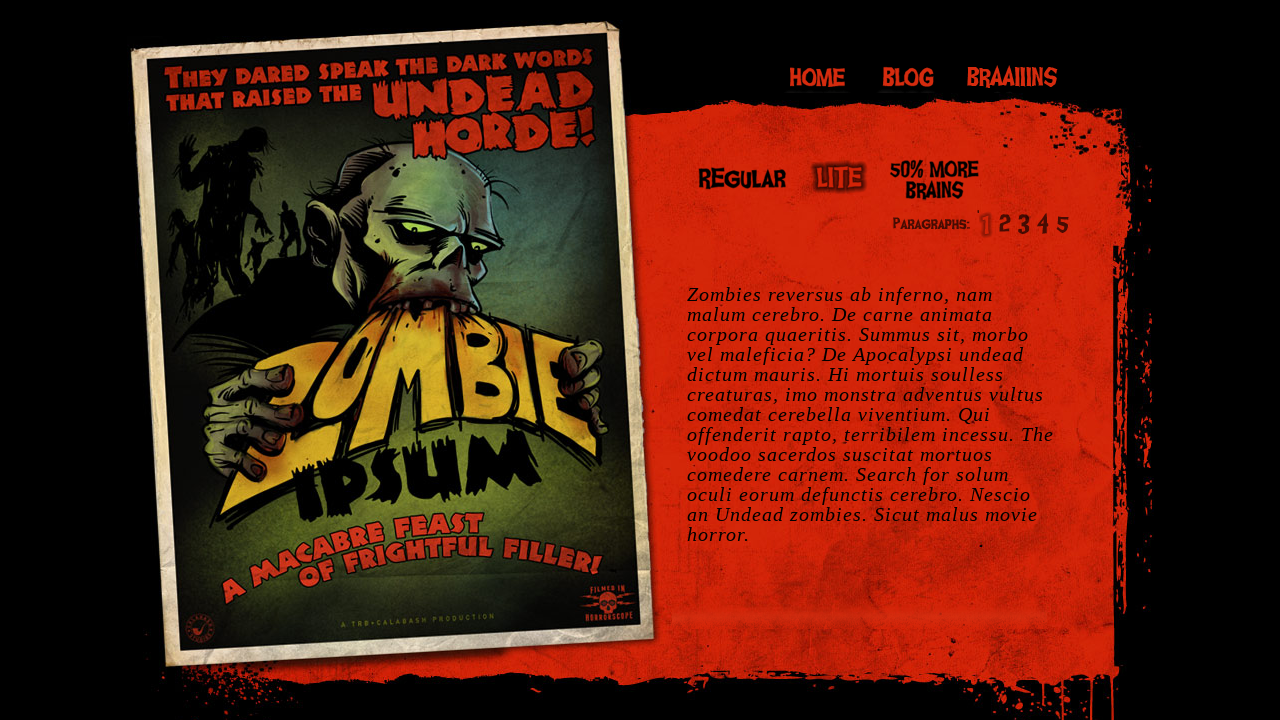

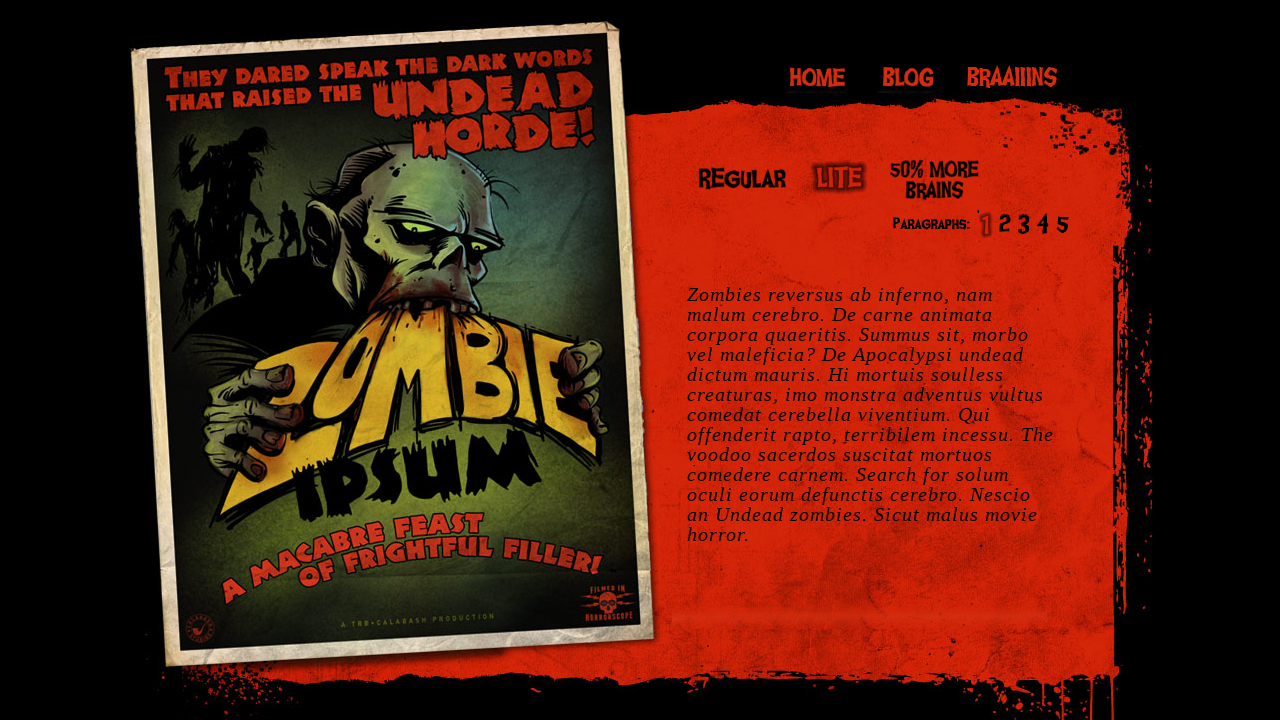